Tests handling of a confirm alert by clicking a button that triggers the alert, dismissing it, and verifying the cancel result is displayed

Starting URL: https://demoqa.com/alerts

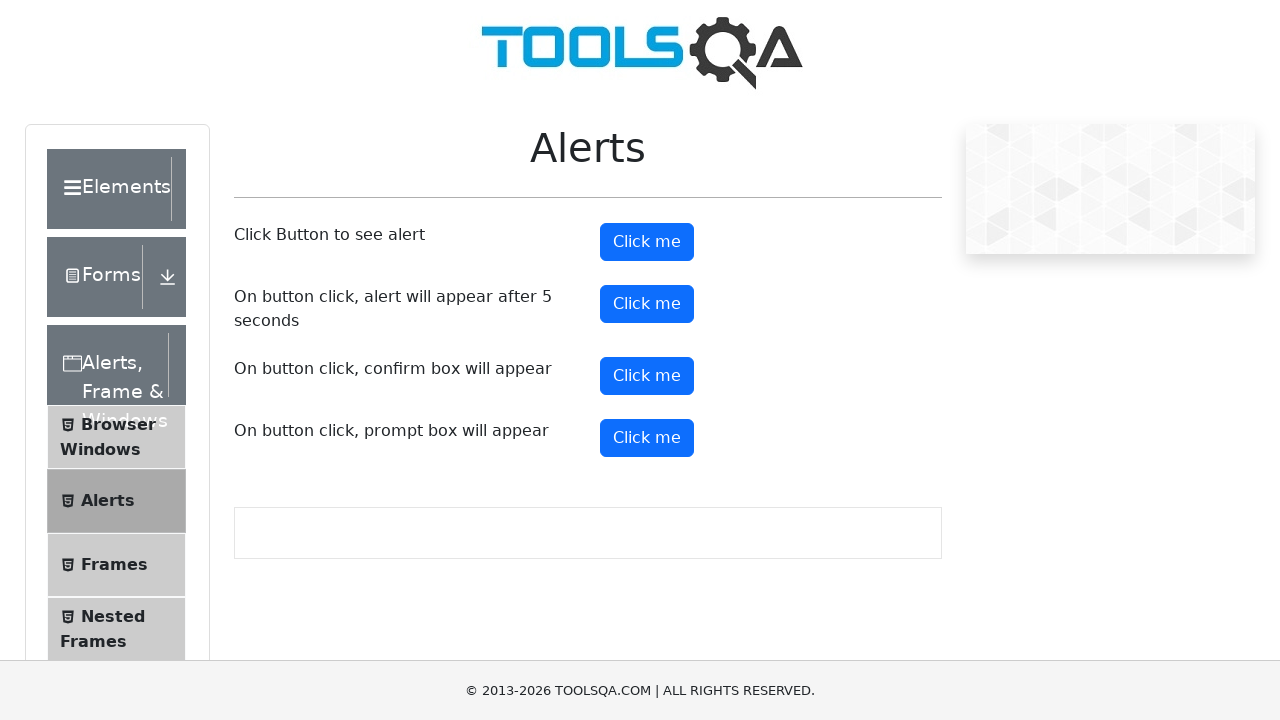

Navigated to alerts demo page
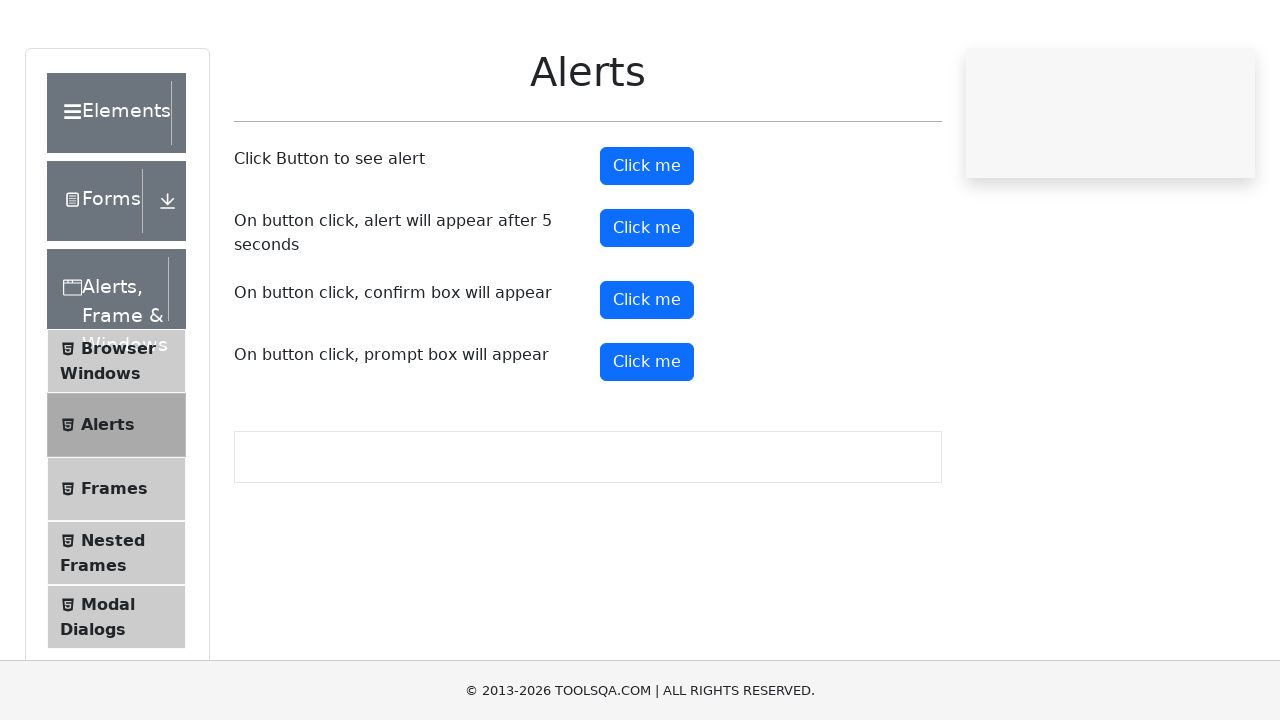

Registered dialog handler to dismiss alerts
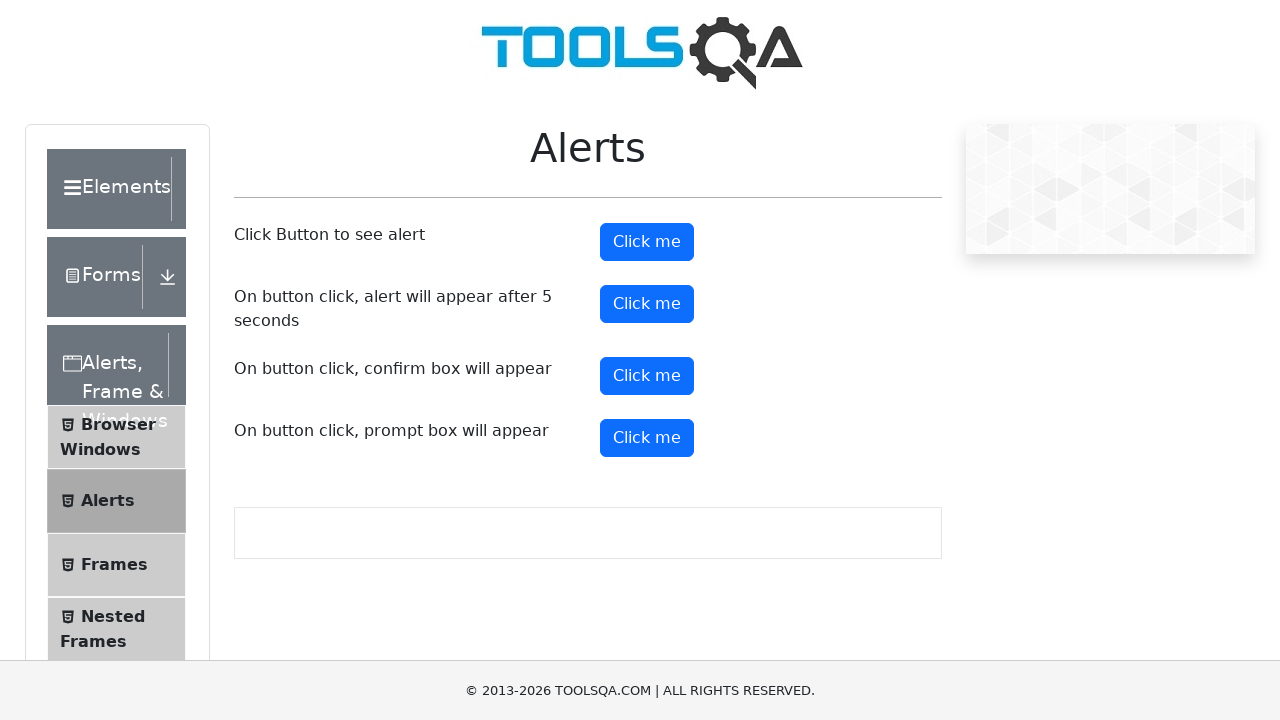

Clicked confirm button to trigger alert at (647, 376) on #confirmButton
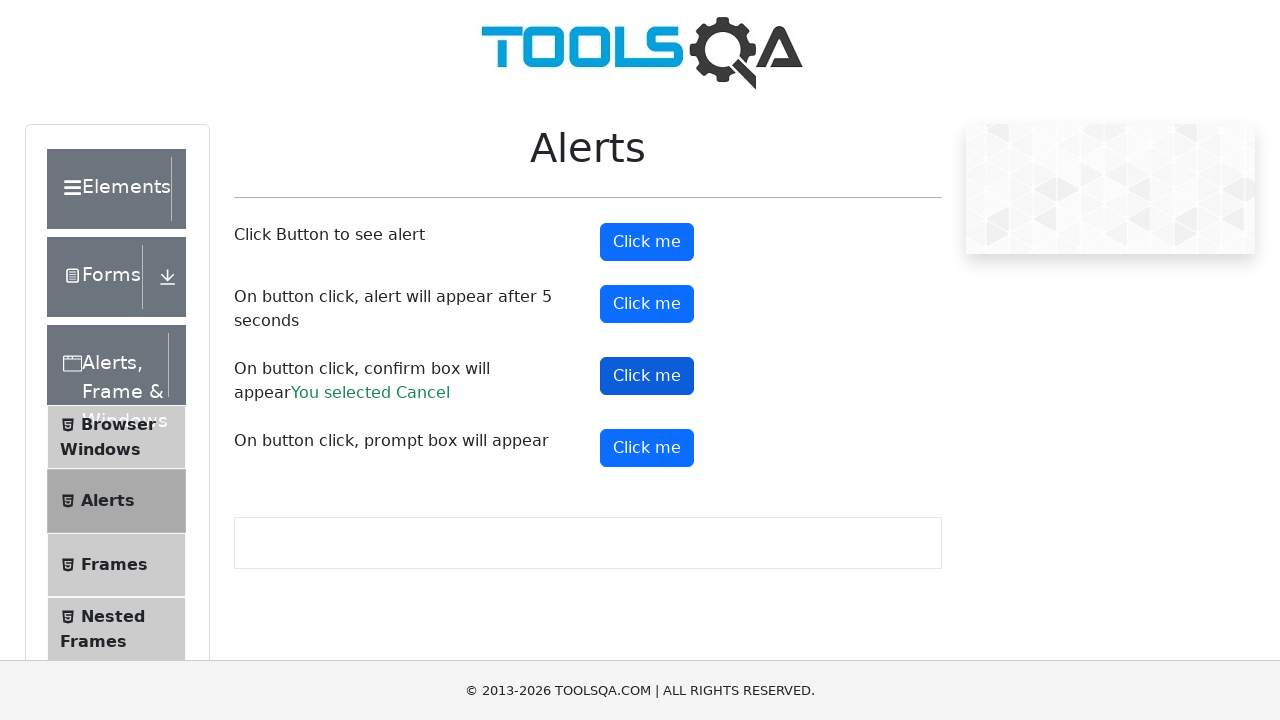

Confirm result element appeared on page
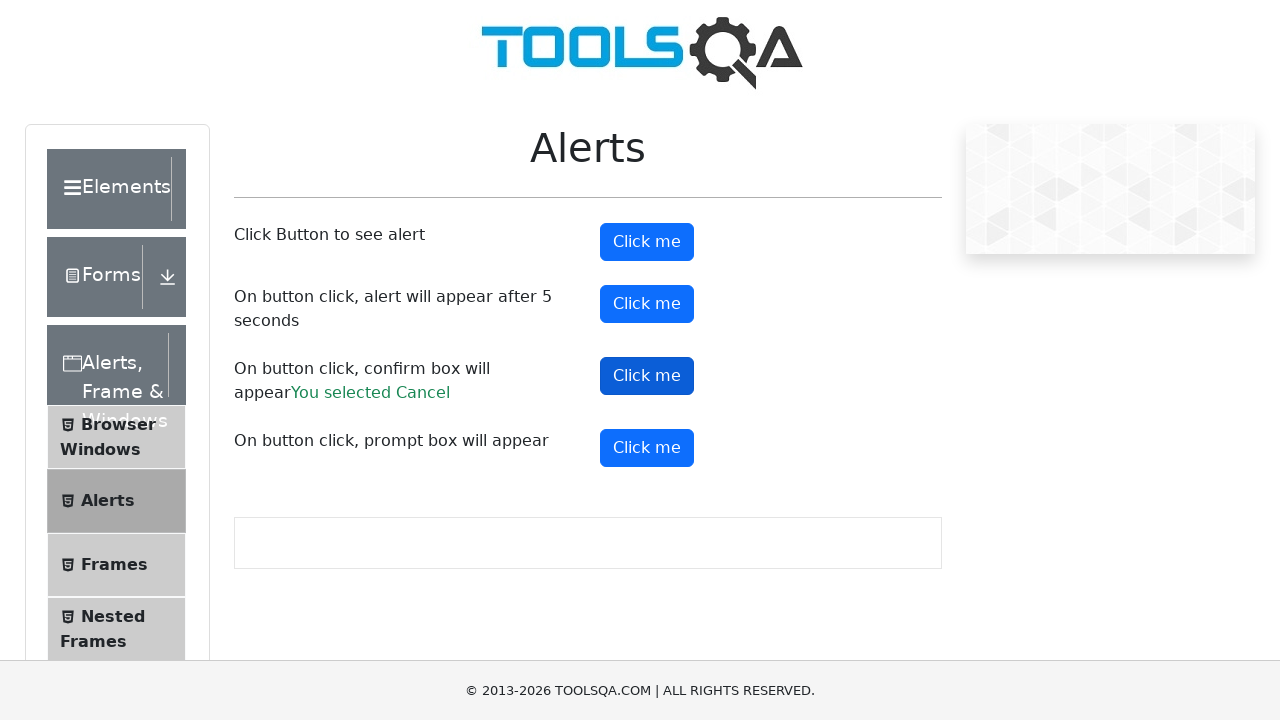

Retrieved confirm result text: 'You selected Cancel'
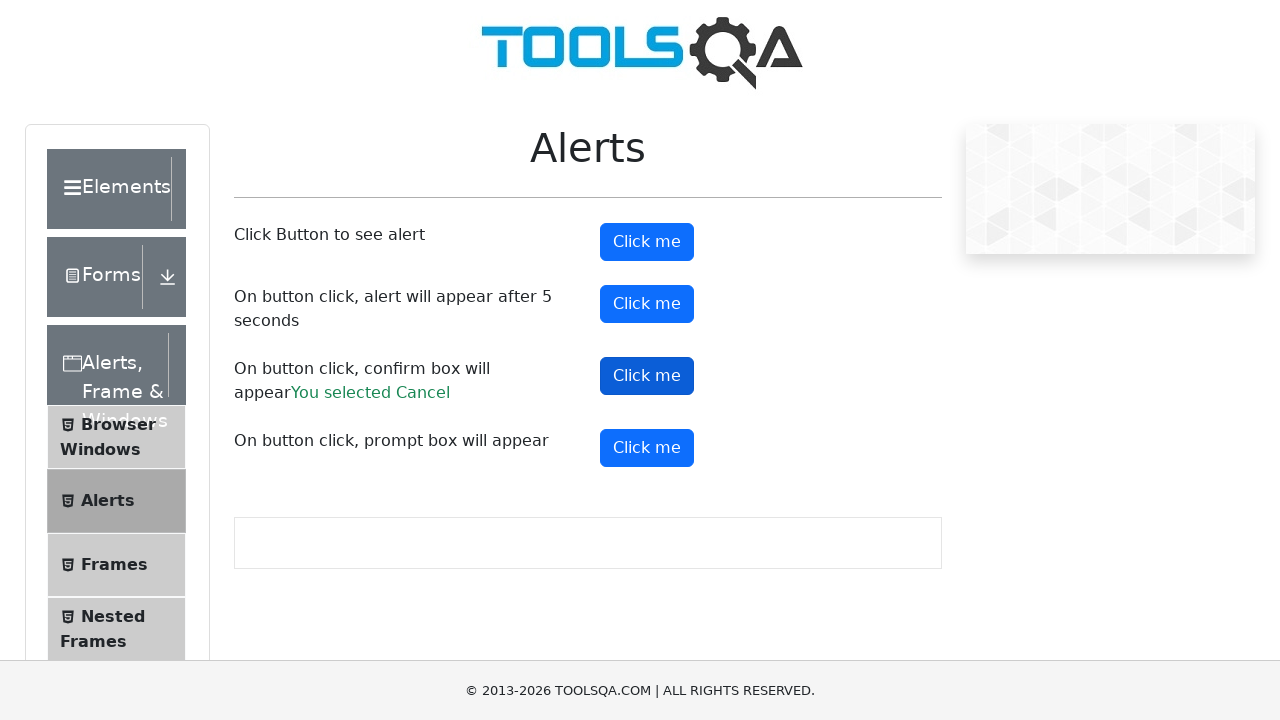

Verified that cancel result is displayed in confirmation message
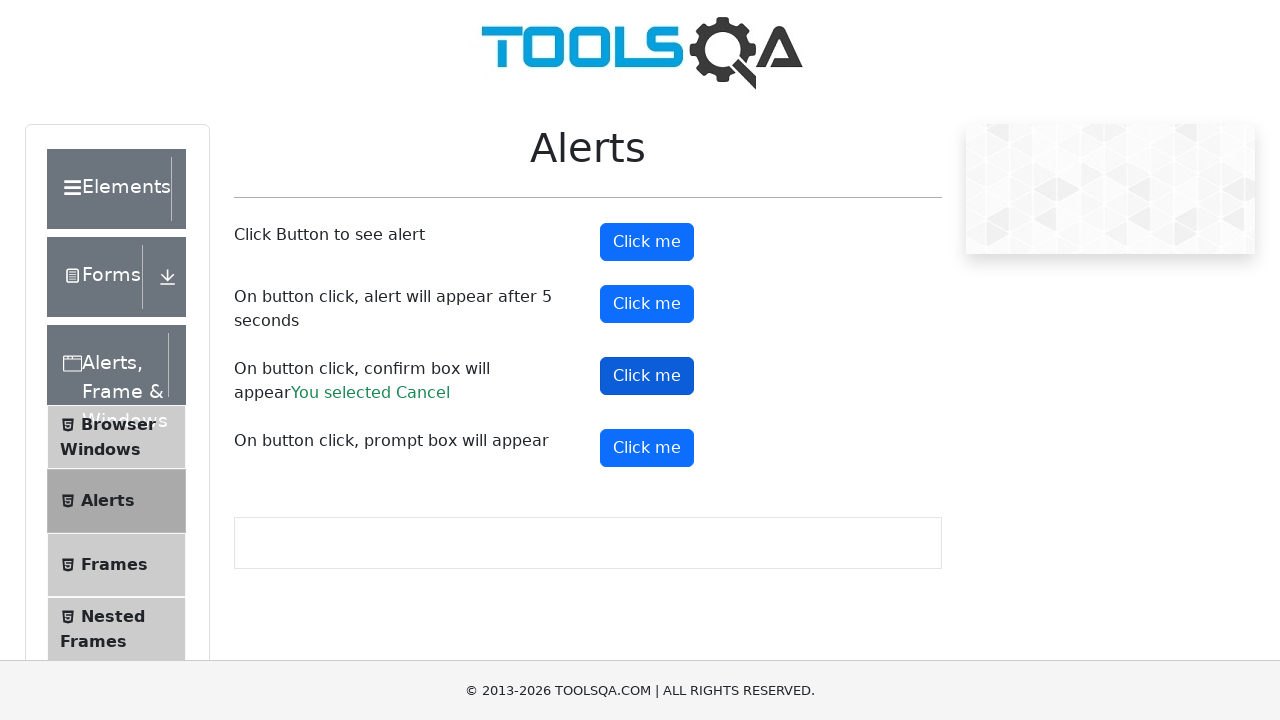

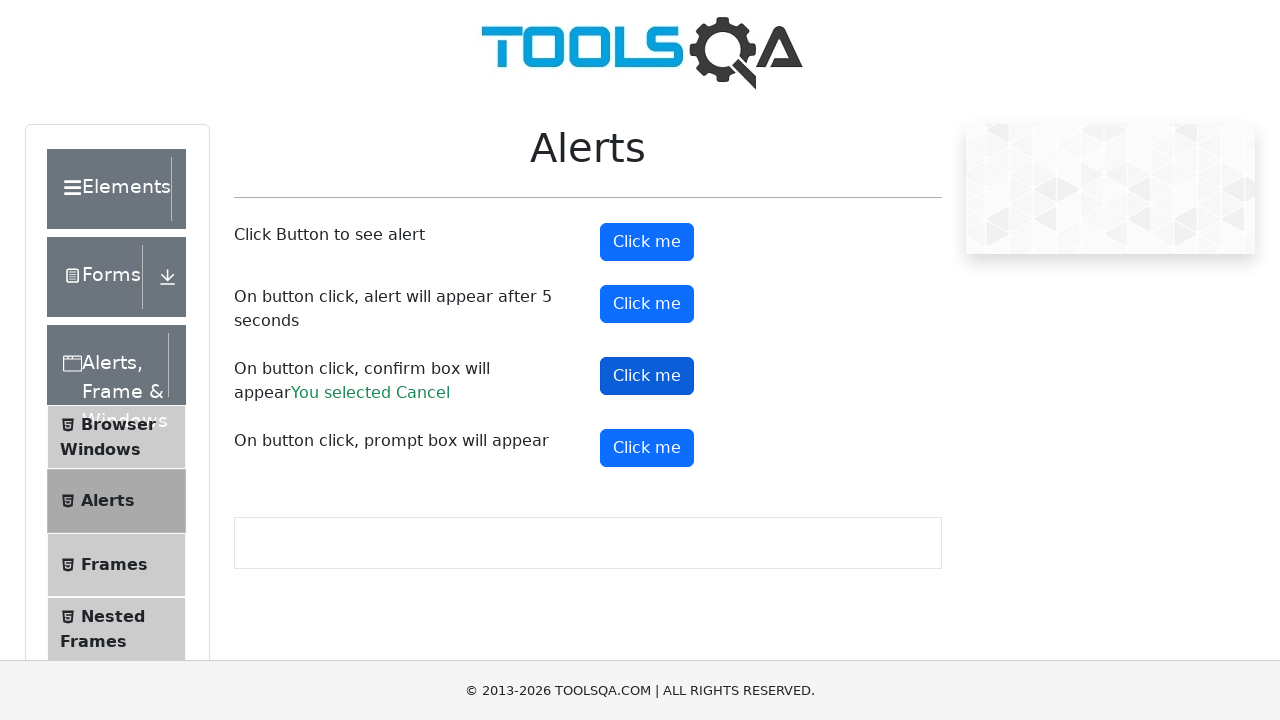